Tests marking individual todo items as complete using their checkboxes

Starting URL: https://demo.playwright.dev/todomvc

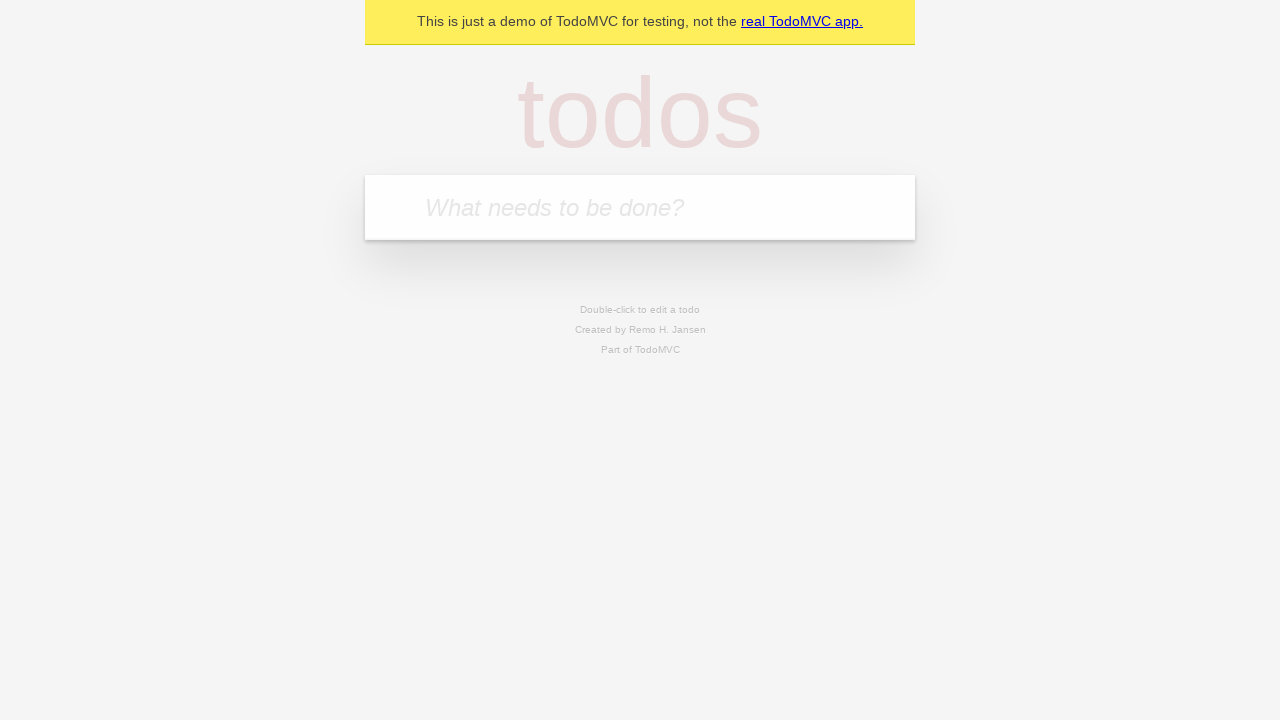

Filled todo input with 'buy some cheese' on internal:attr=[placeholder="What needs to be done?"i]
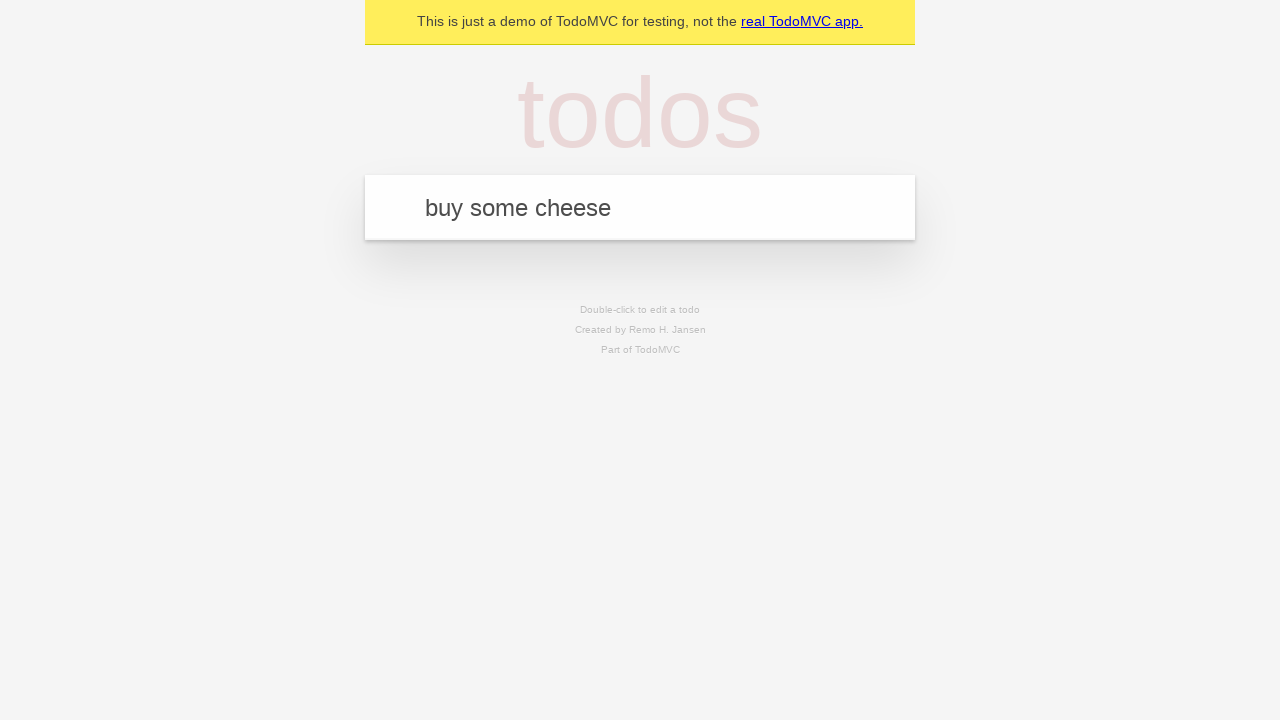

Pressed Enter to create first todo item on internal:attr=[placeholder="What needs to be done?"i]
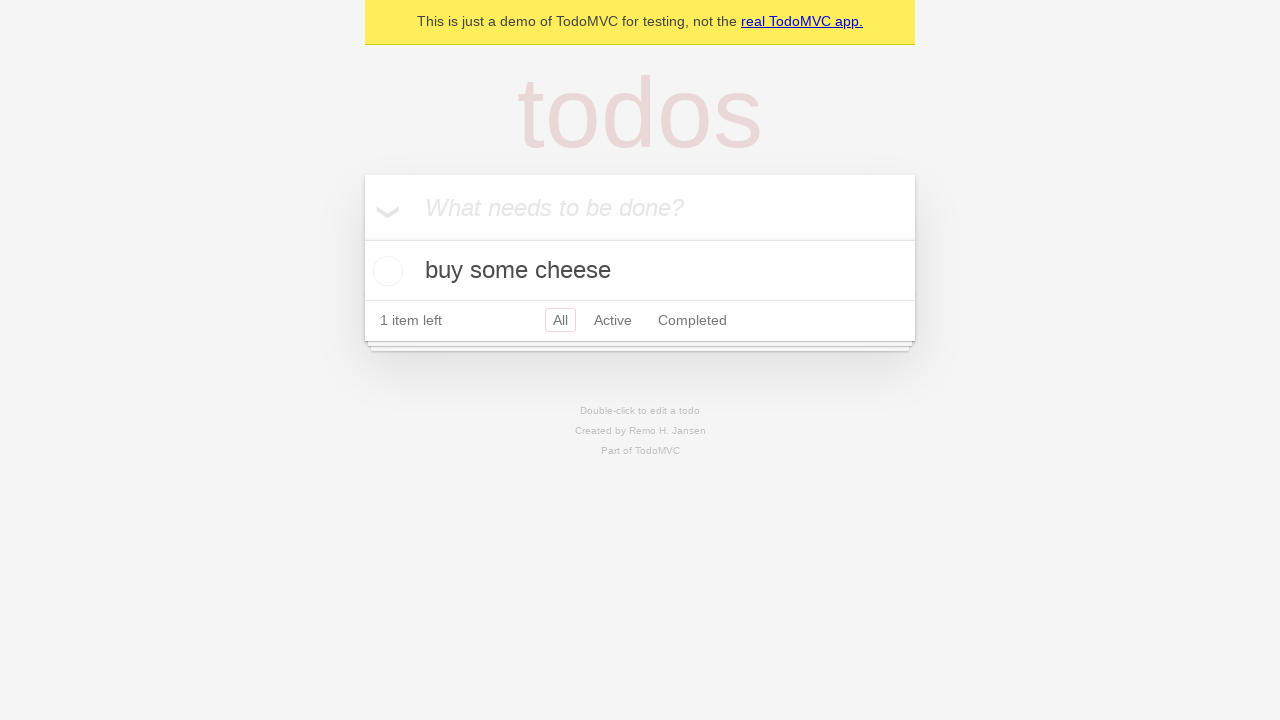

Filled todo input with 'feed the cat' on internal:attr=[placeholder="What needs to be done?"i]
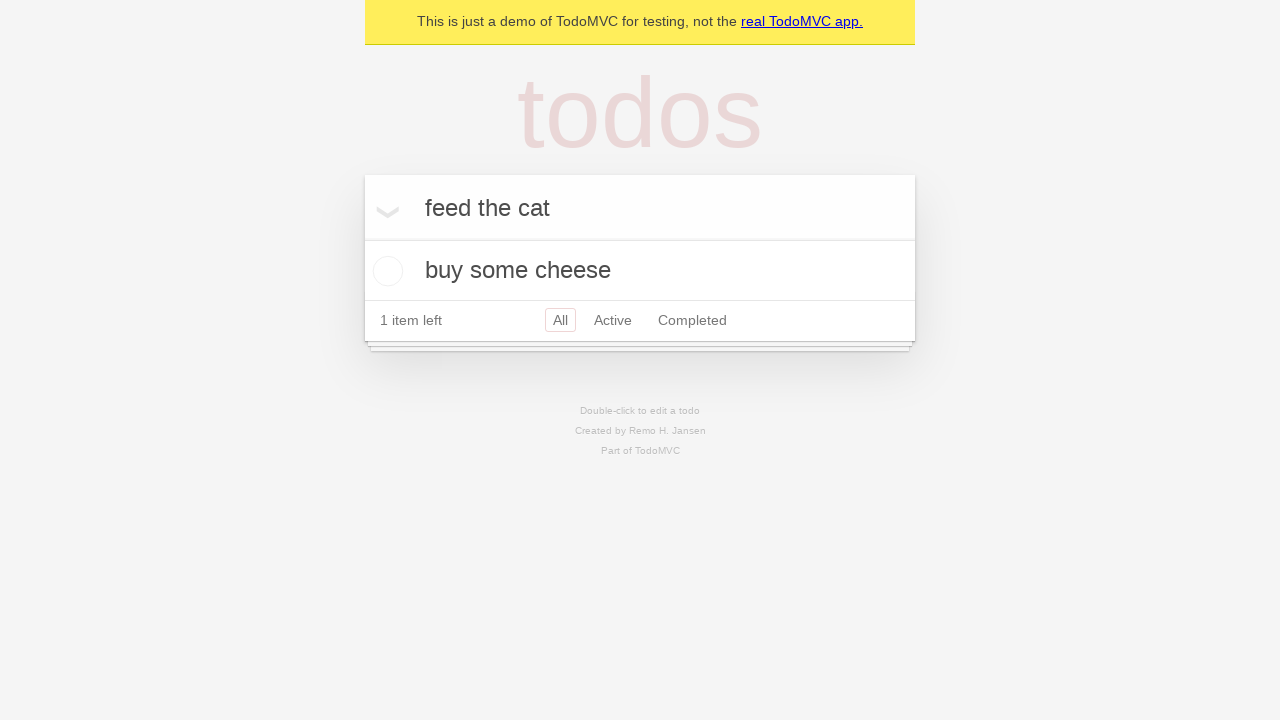

Pressed Enter to create second todo item on internal:attr=[placeholder="What needs to be done?"i]
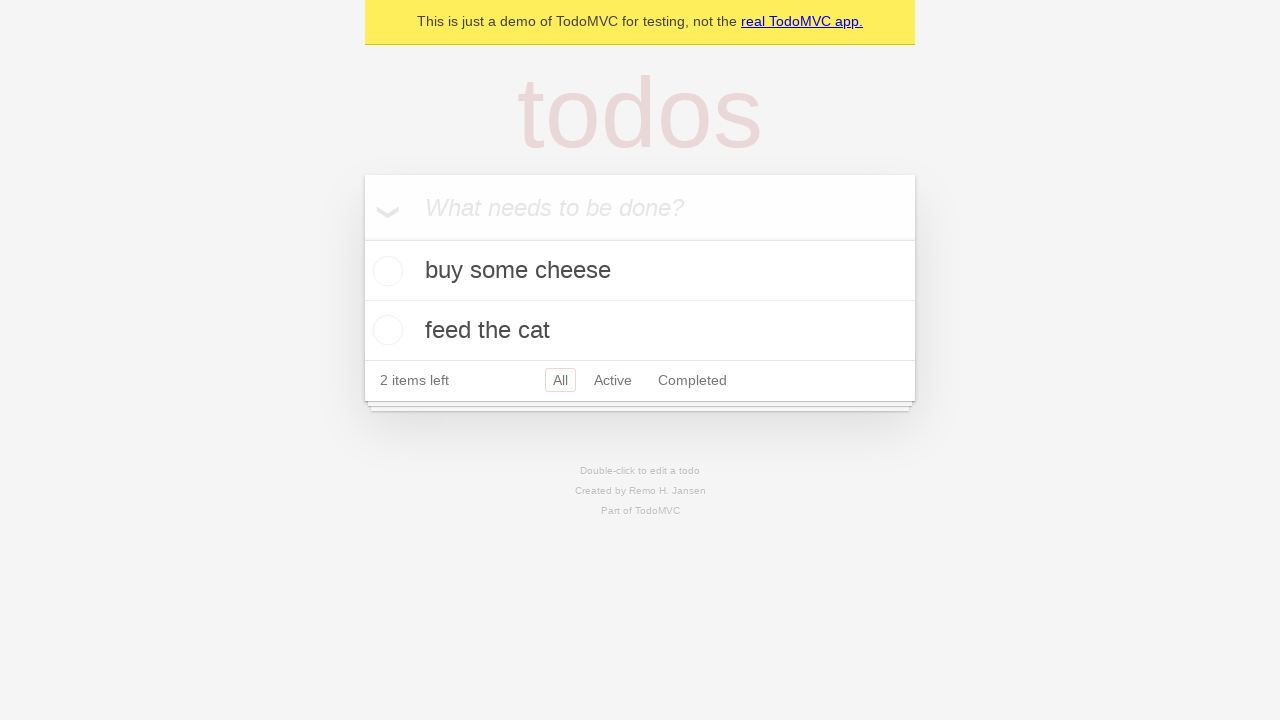

Waited for todo items to load
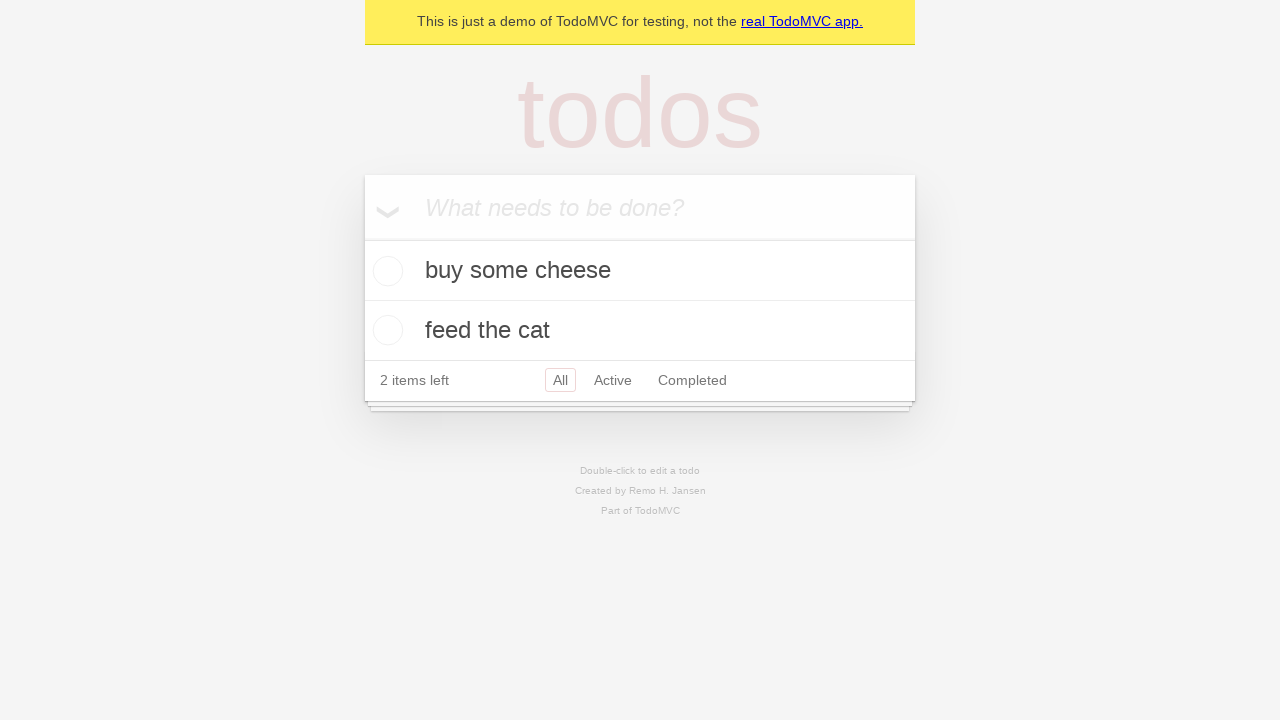

Marked first todo item 'buy some cheese' as complete at (385, 271) on internal:testid=[data-testid="todo-item"s] >> nth=0 >> internal:role=checkbox
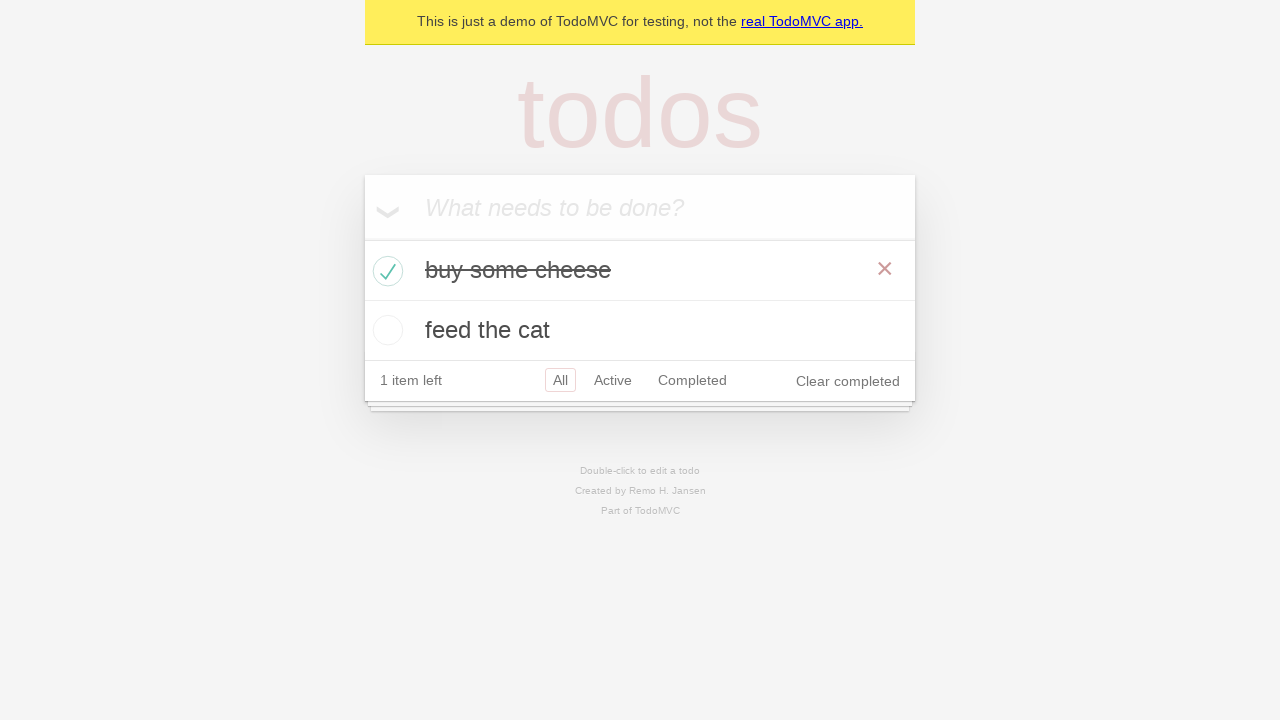

Marked second todo item 'feed the cat' as complete at (385, 330) on internal:testid=[data-testid="todo-item"s] >> nth=1 >> internal:role=checkbox
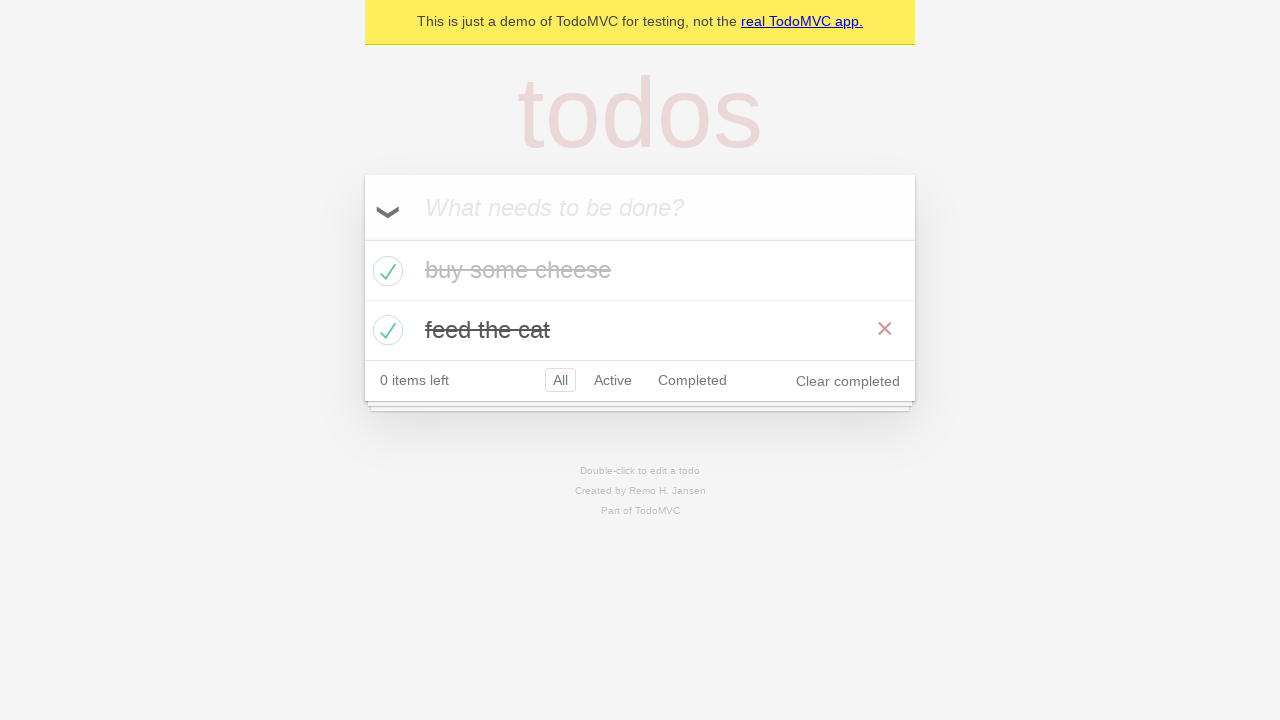

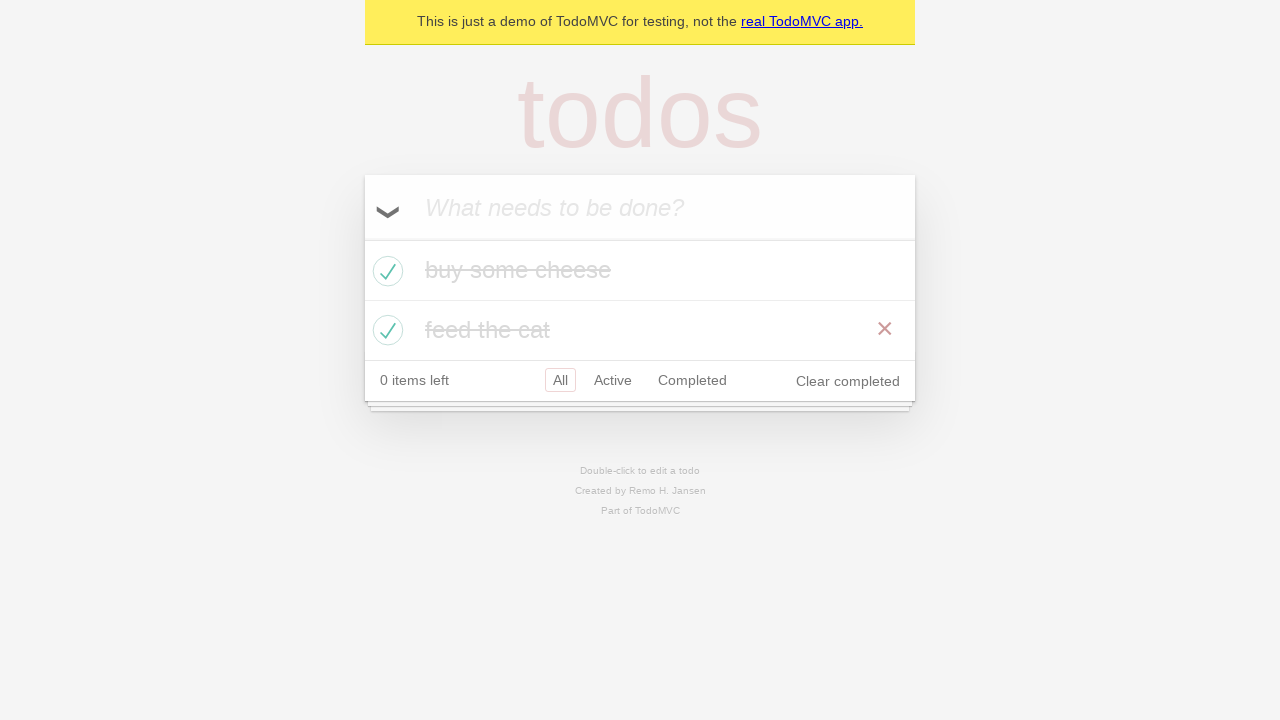